Tests that right-clicking on the box triggers a JavaScript alert which can then be accepted/closed.

Starting URL: https://the-internet.herokuapp.com/

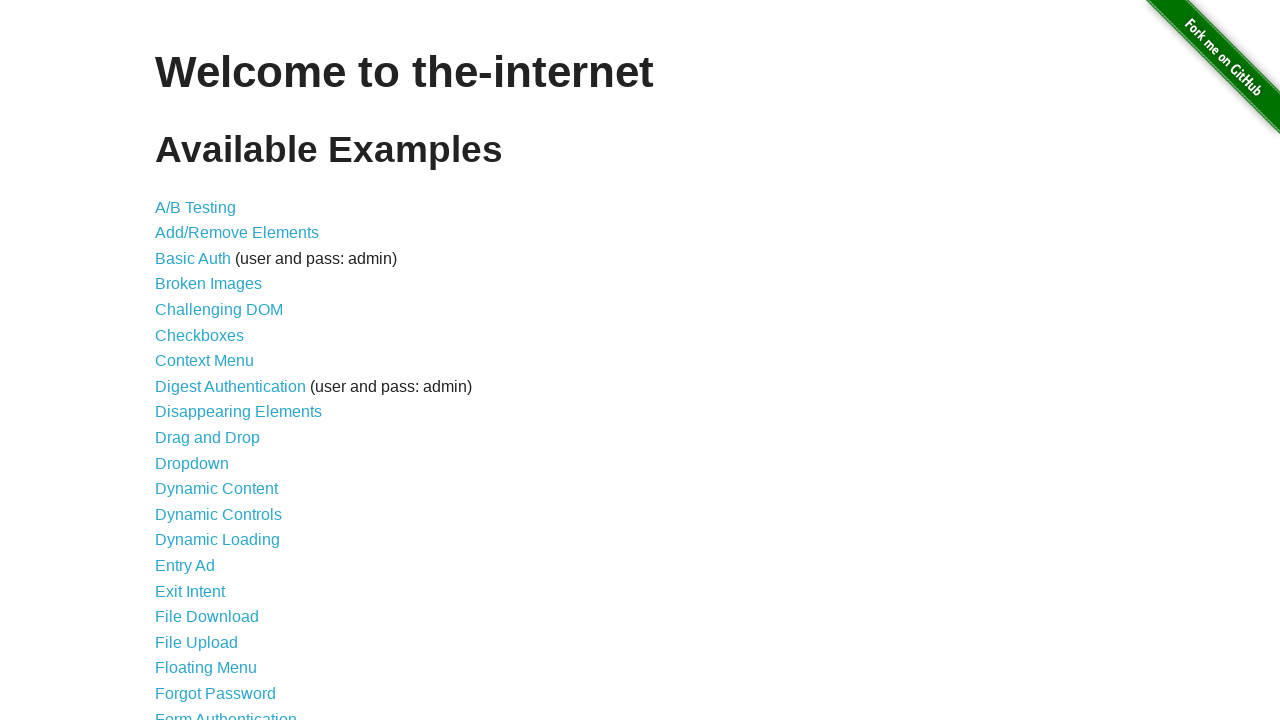

Page loaded and h1 heading appeared
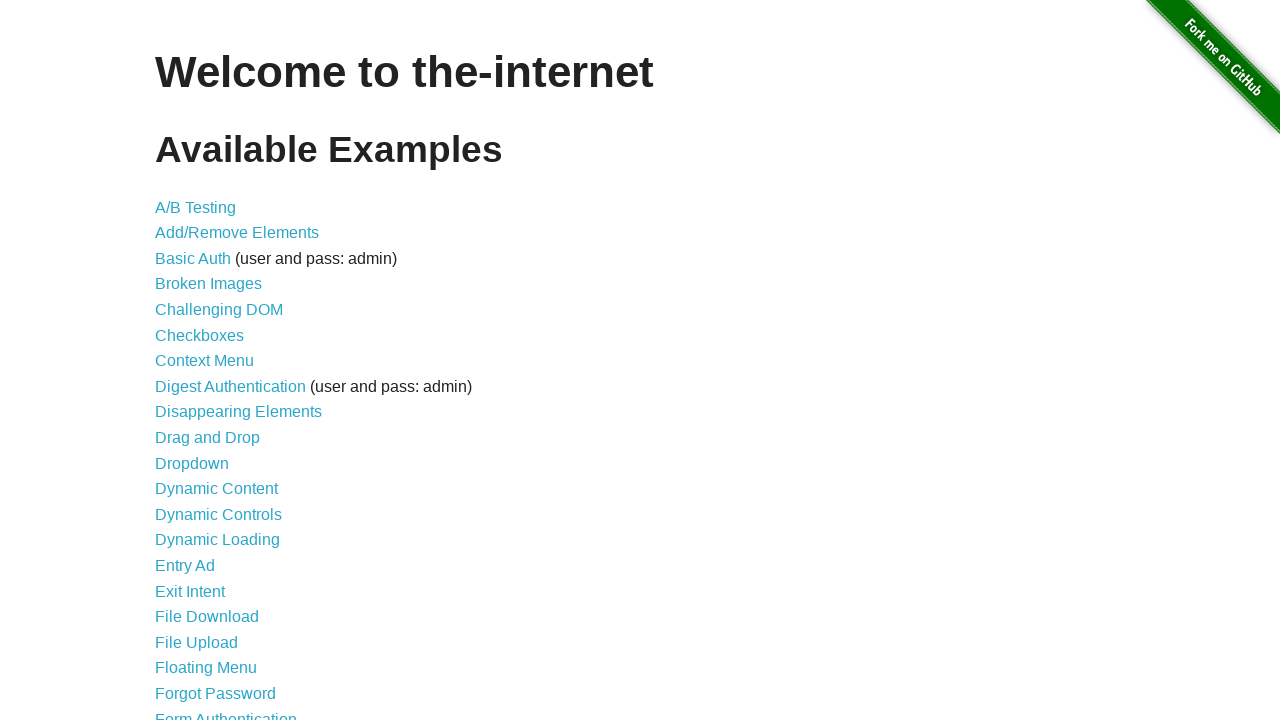

Clicked on Context Menu link at (204, 361) on xpath=//a[normalize-space()='Context Menu']
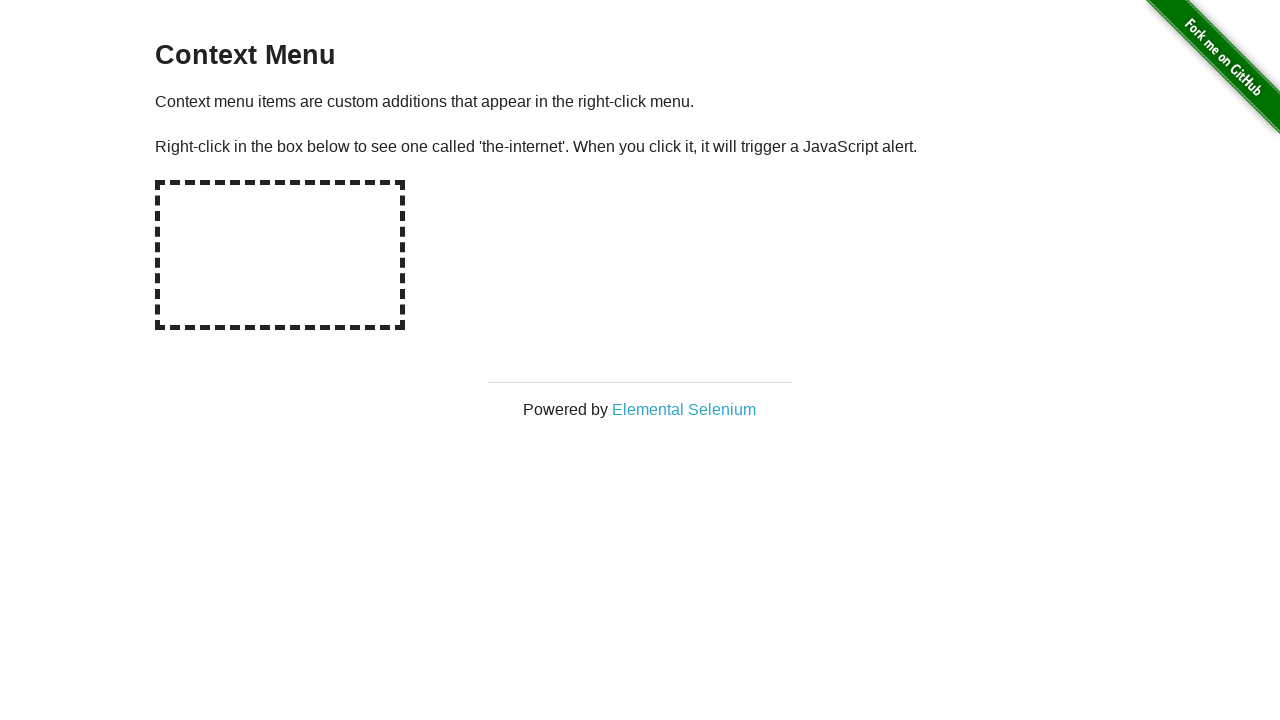

Hot-spot box loaded on the page
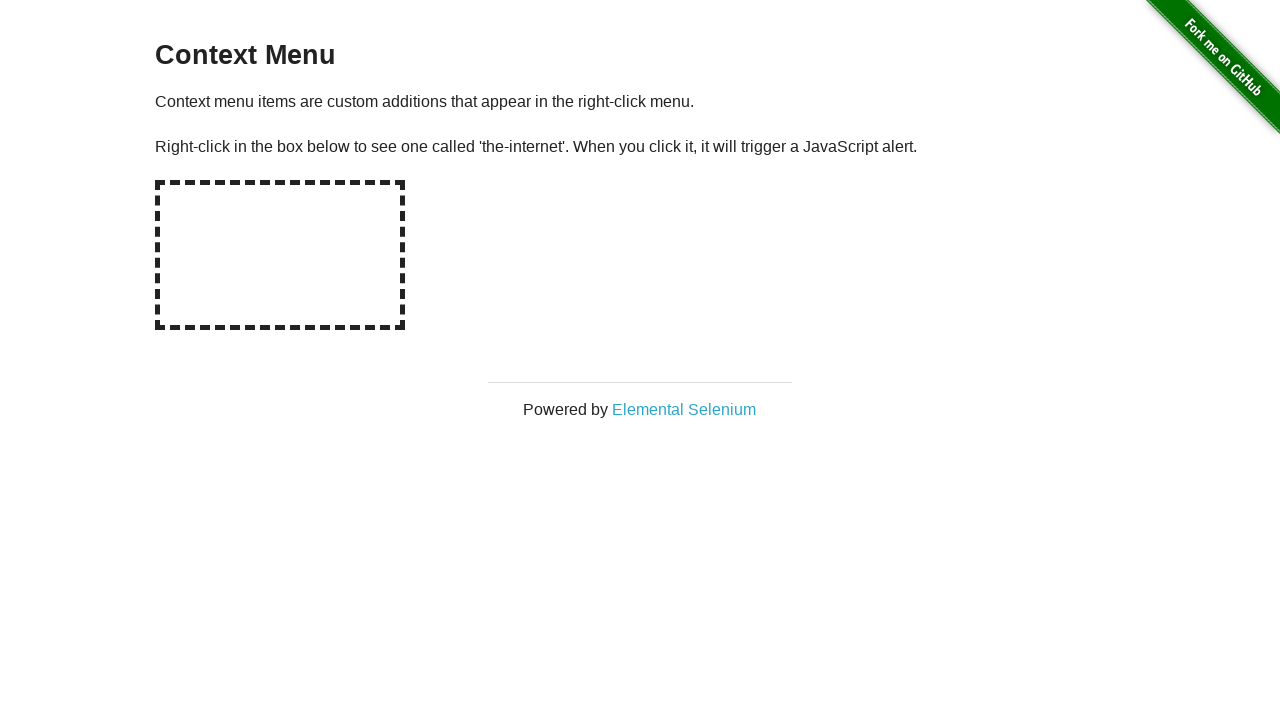

Dialog handler registered to accept alerts
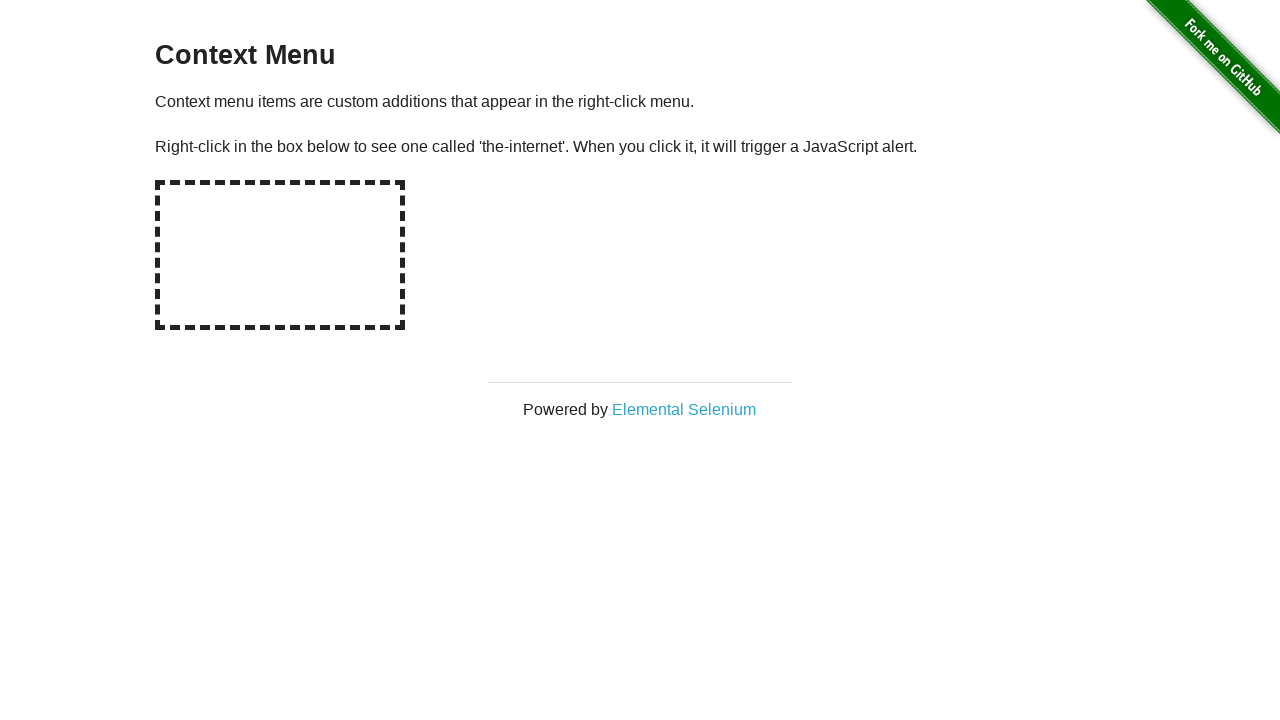

Right-clicked on the hot-spot box to trigger alert at (280, 255) on #hot-spot
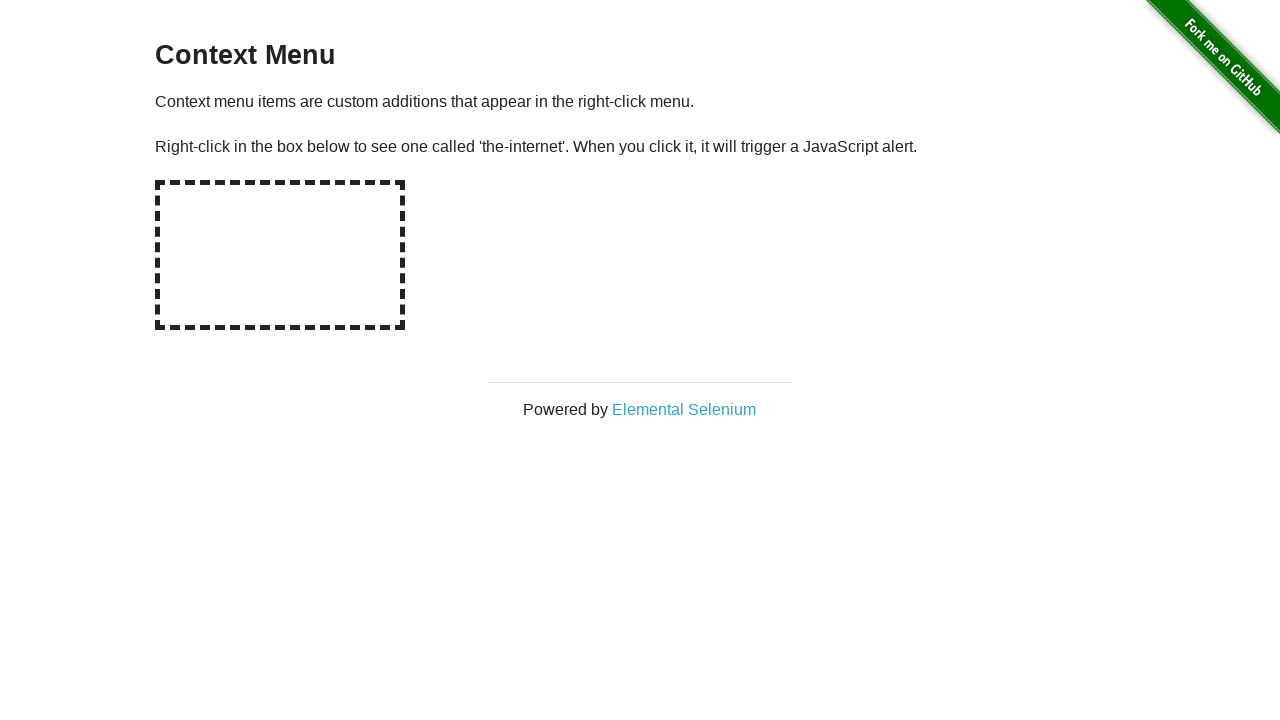

Waited for alert dialog to be handled
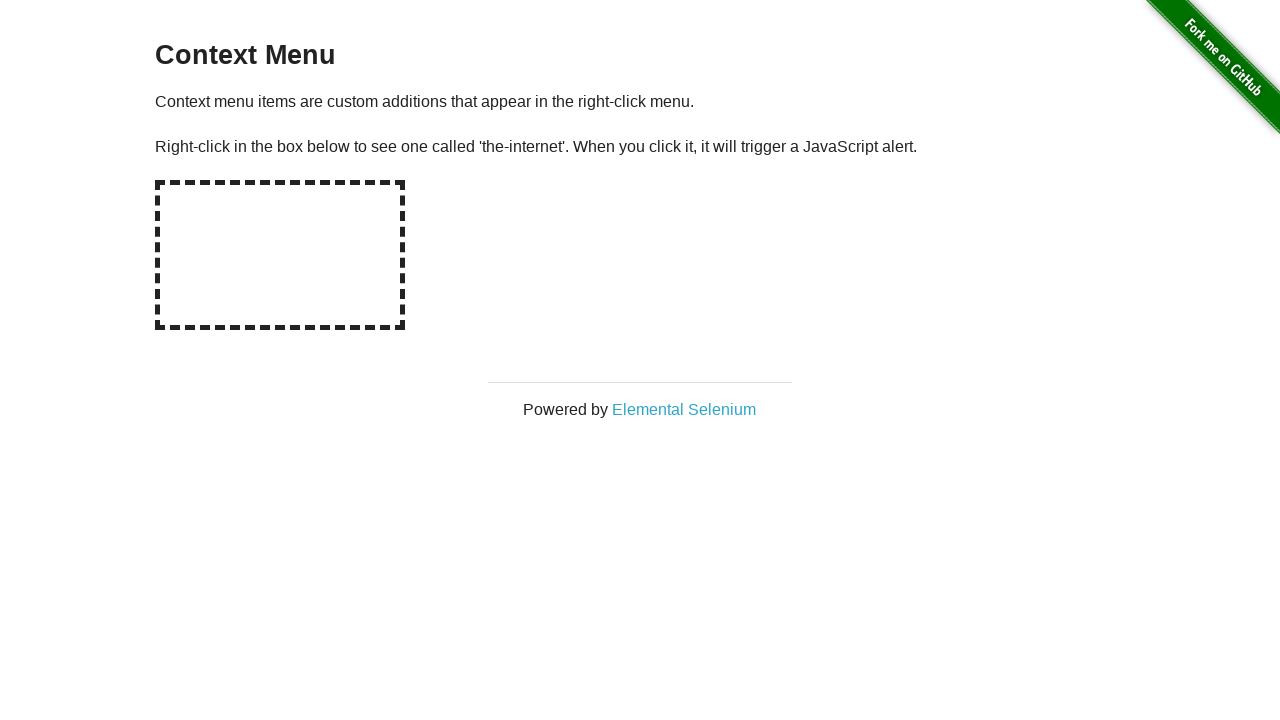

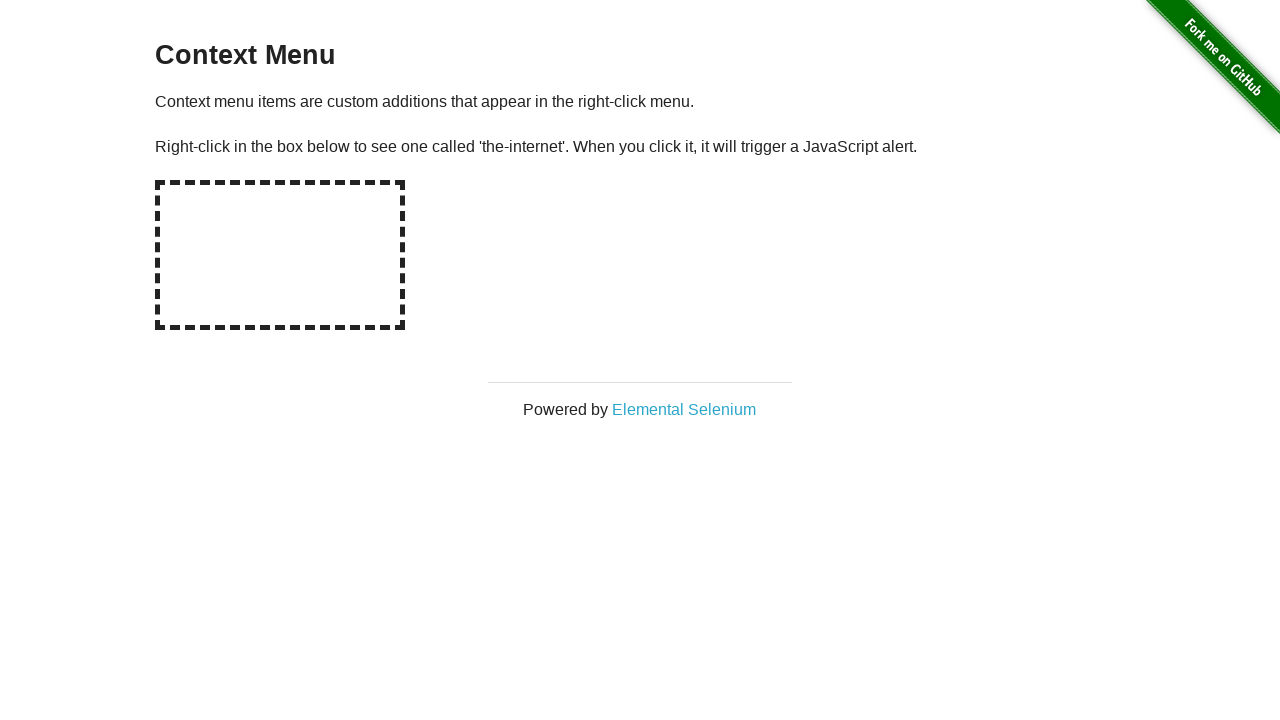